Tests sending text to a JavaScript prompt by clicking the third button, entering a name in the prompt, accepting it, and verifying the name appears in the result

Starting URL: https://the-internet.herokuapp.com/javascript_alerts

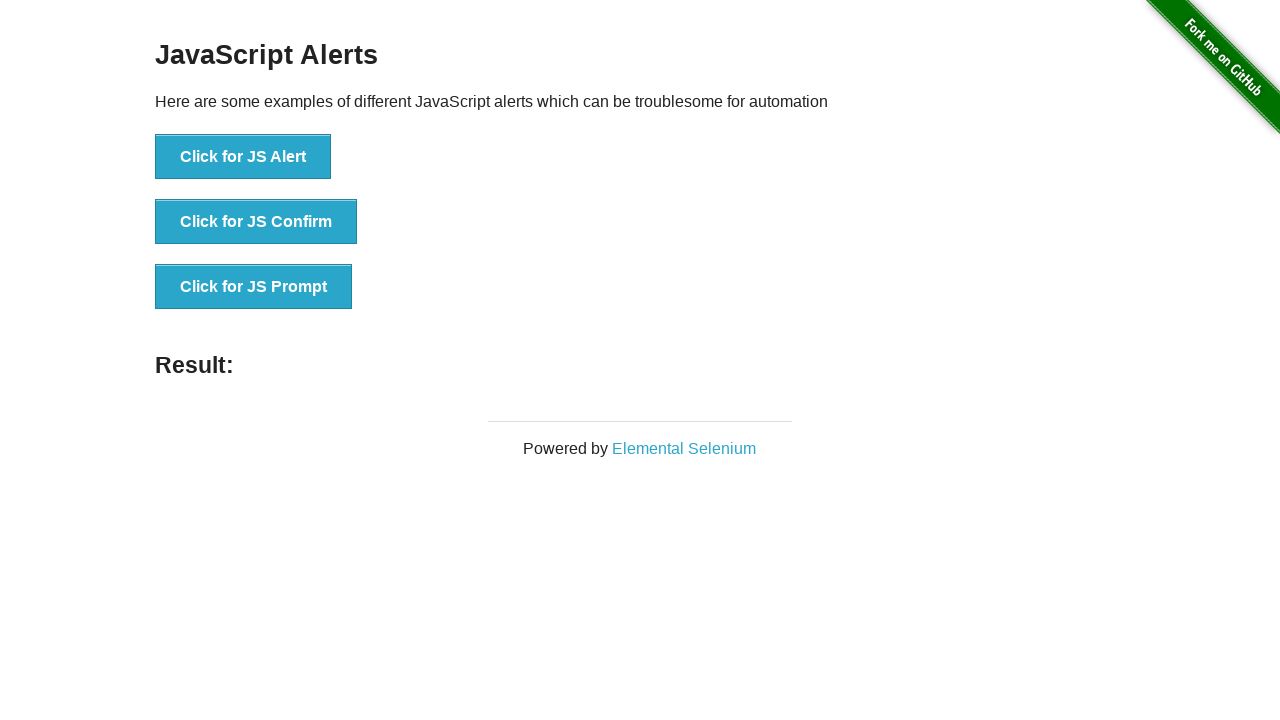

Set up dialog handler to accept prompt with 'Marco Silva'
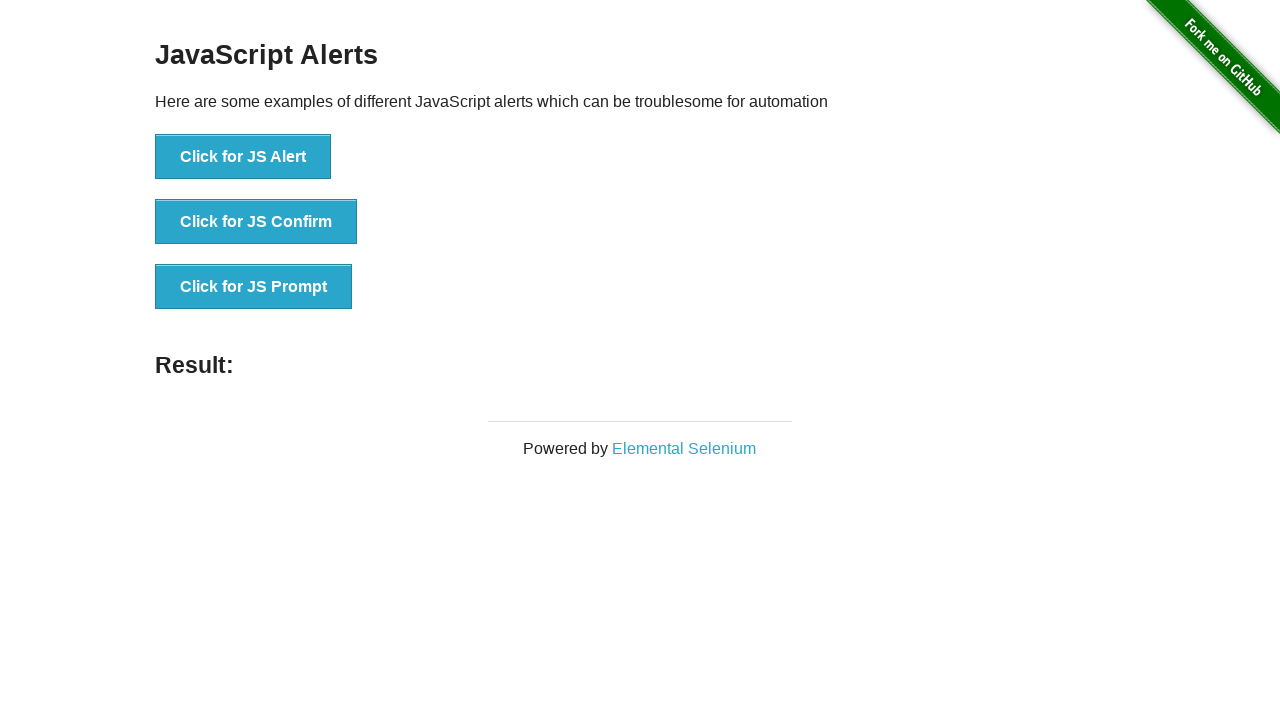

Clicked the JS Prompt button at (254, 287) on xpath=//*[text()='Click for JS Prompt']
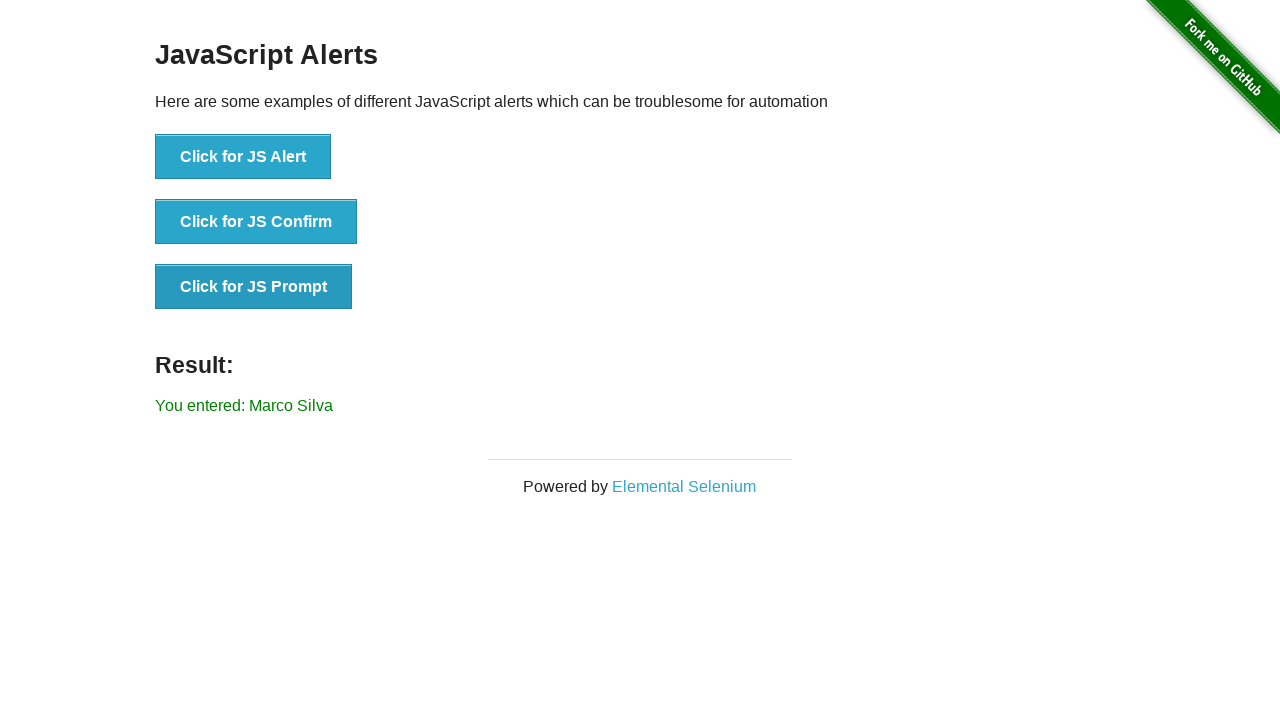

Result element loaded after prompt acceptance
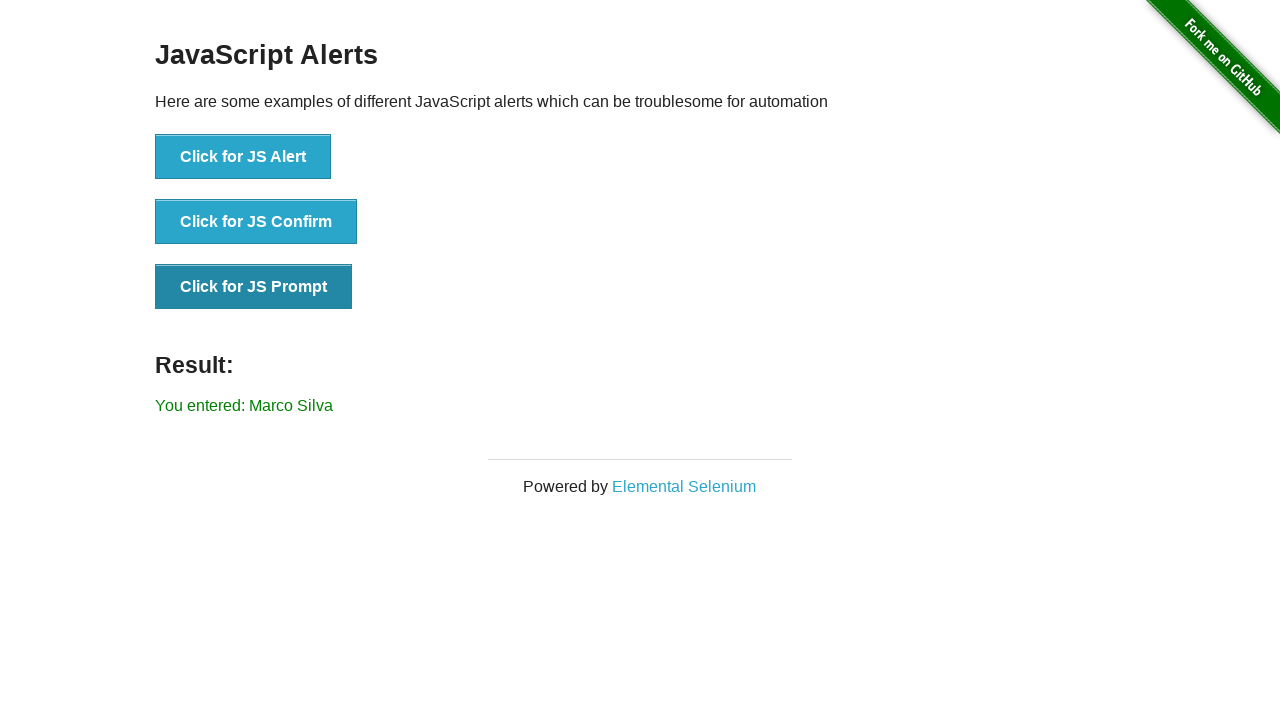

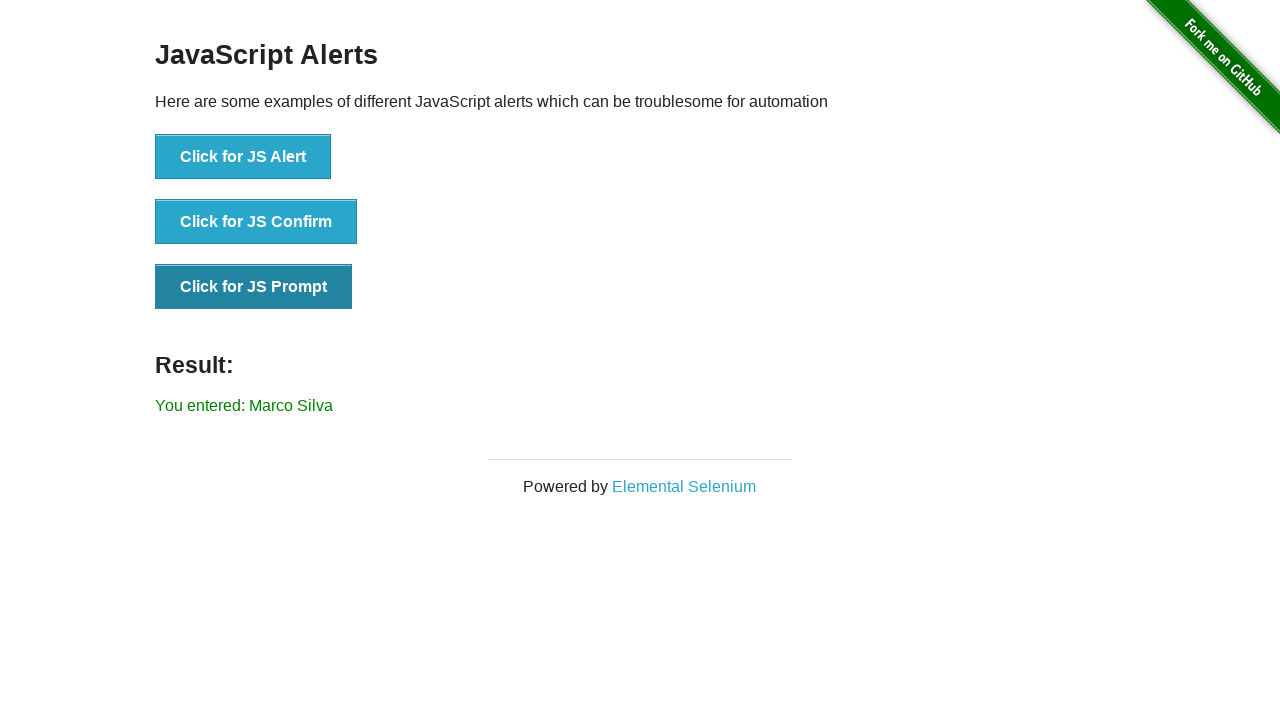